Tests an explicit wait scenario where the script waits for a price to change to $100, then clicks a book button, calculates a mathematical answer based on a displayed value, and submits the solution.

Starting URL: http://suninjuly.github.io/explicit_wait2.html

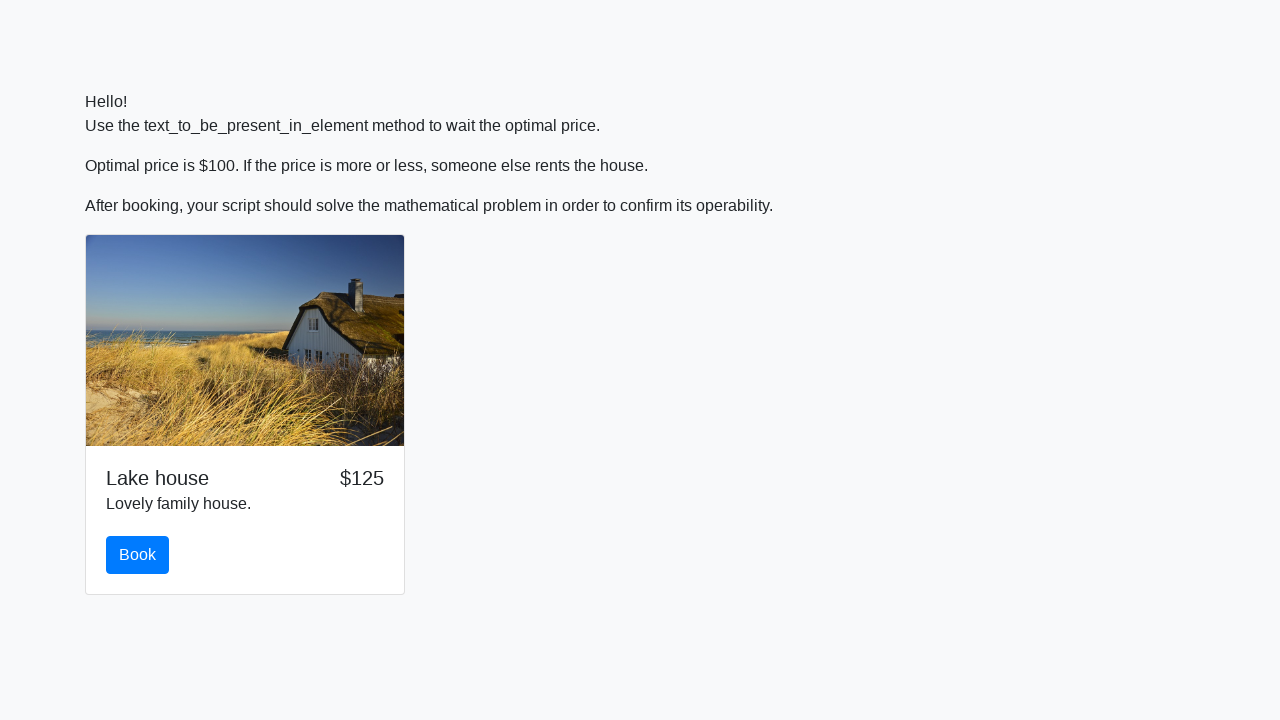

Waited for price to change to $100
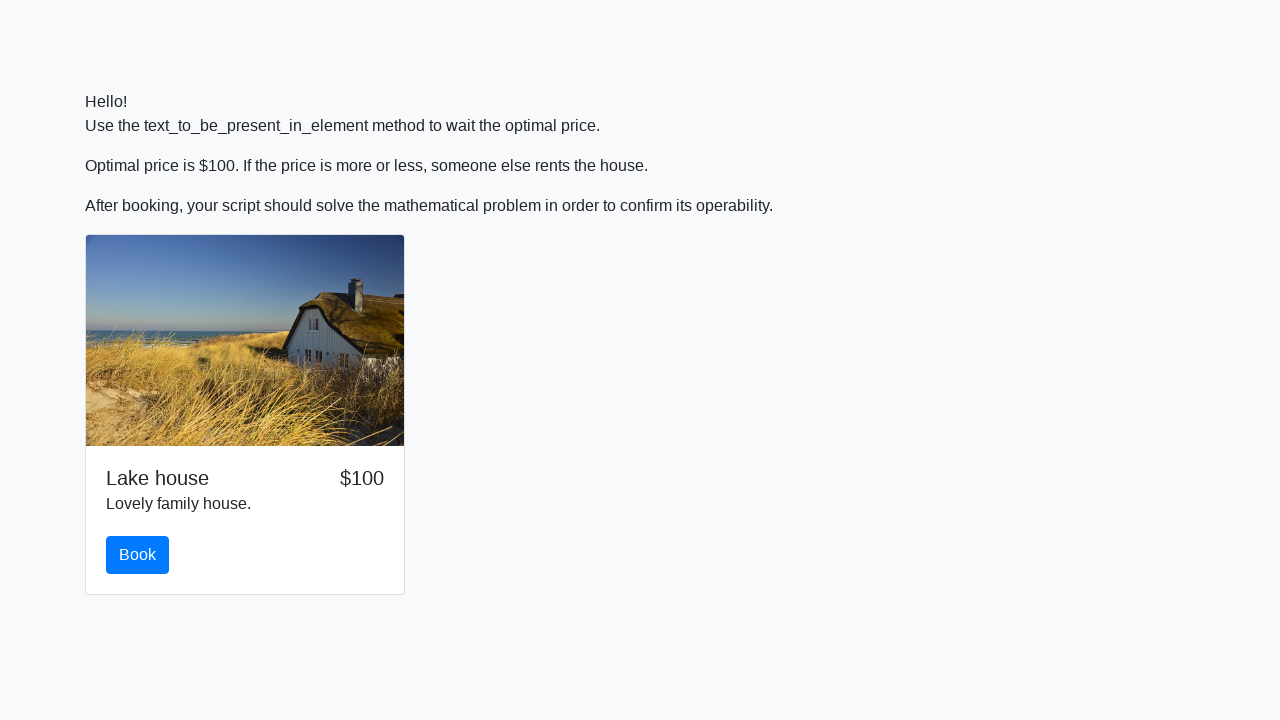

Clicked the book button at (138, 555) on #book
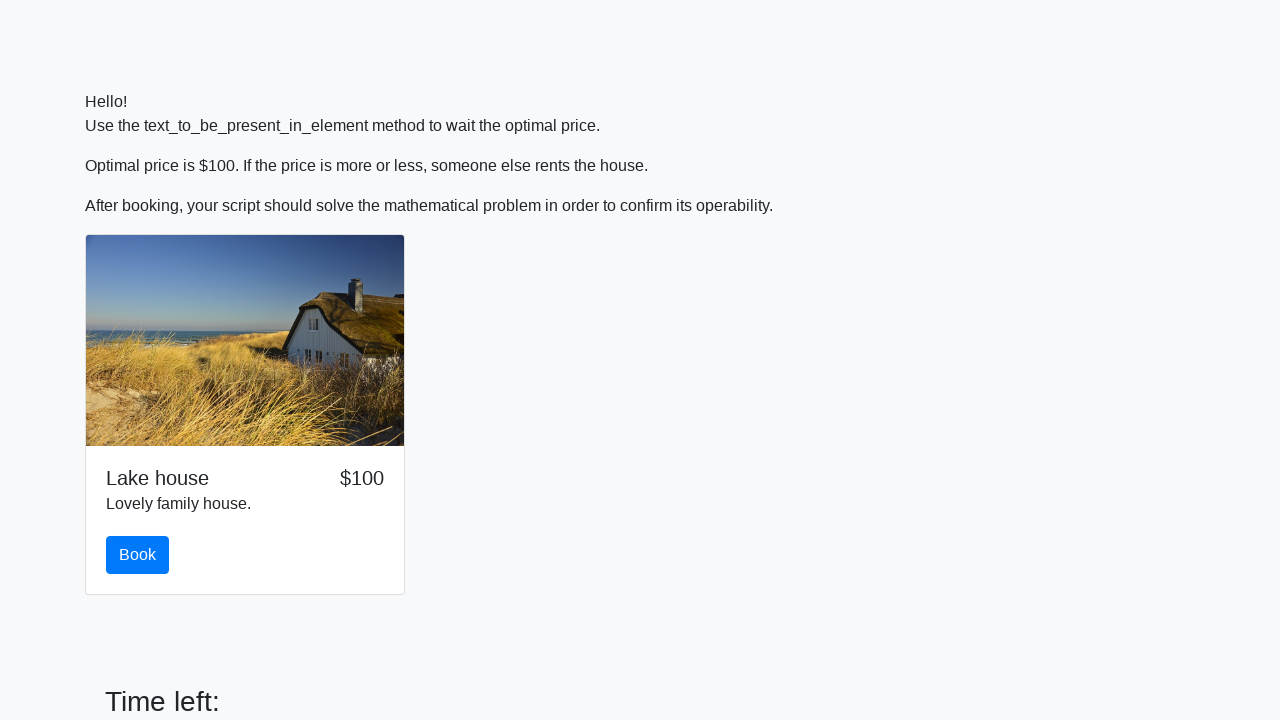

Retrieved input value: 166
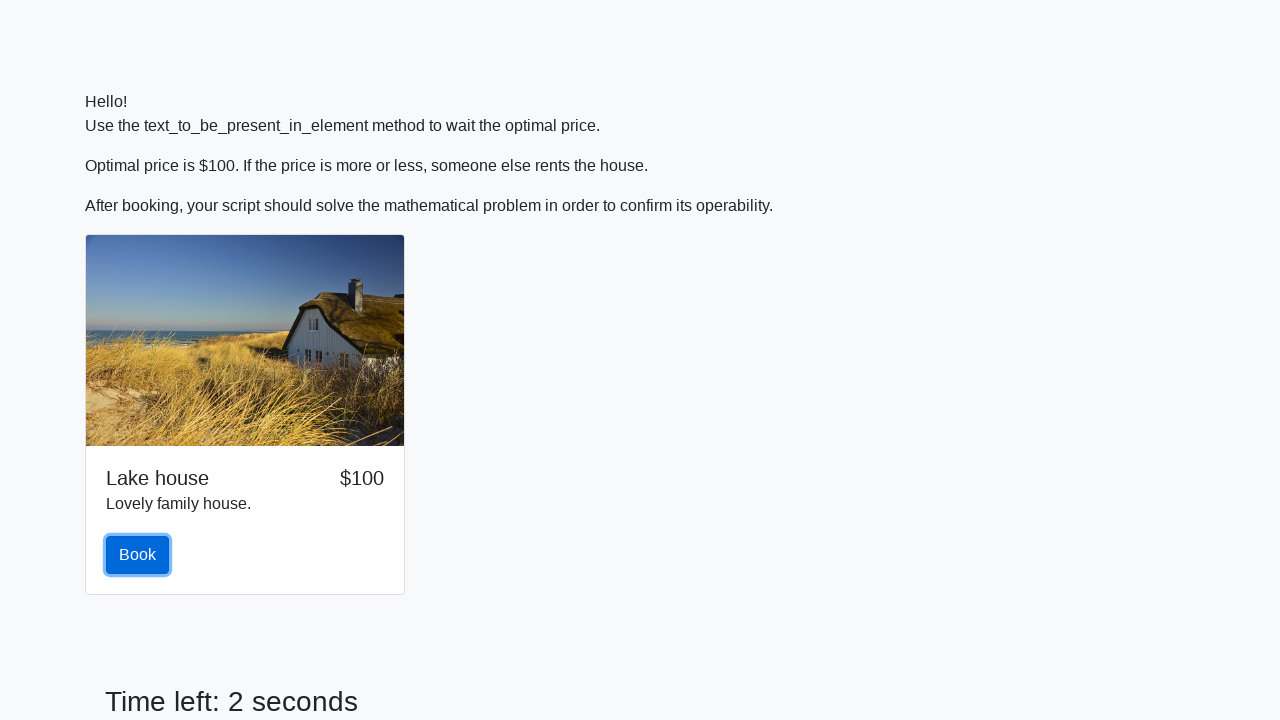

Calculated mathematical answer: 1.7577714939453888
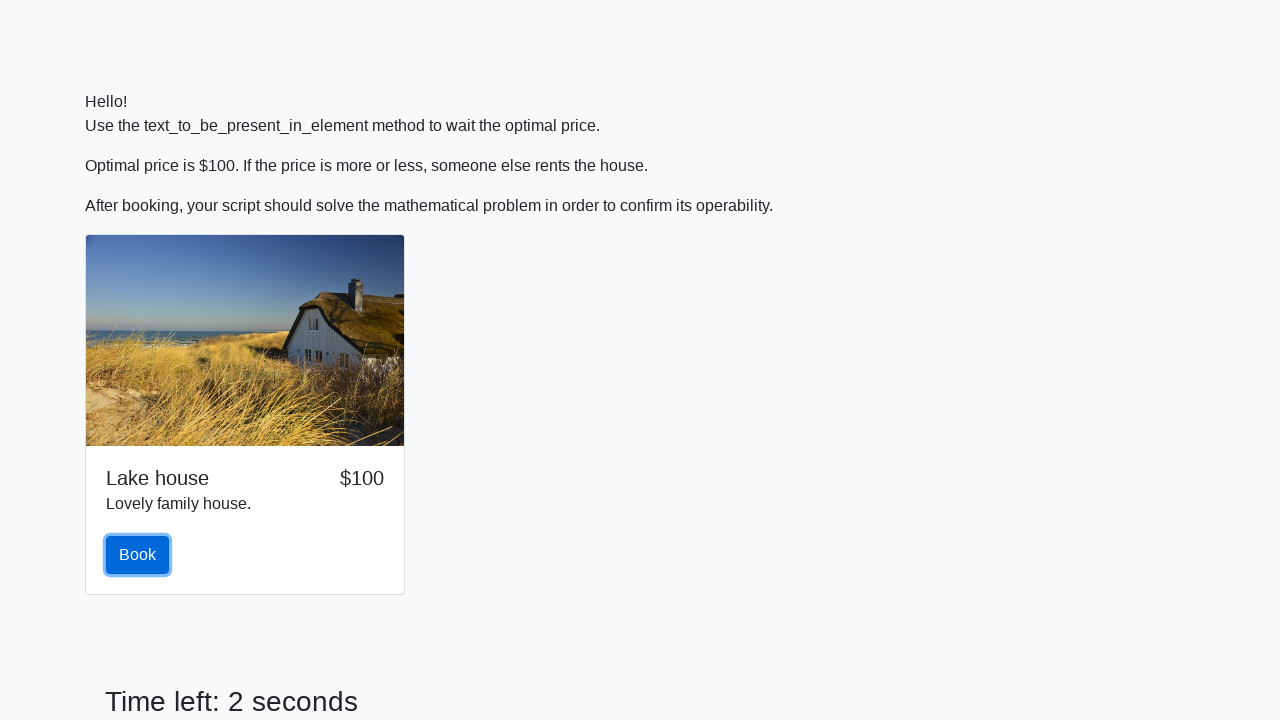

Filled answer field with calculated value on #answer
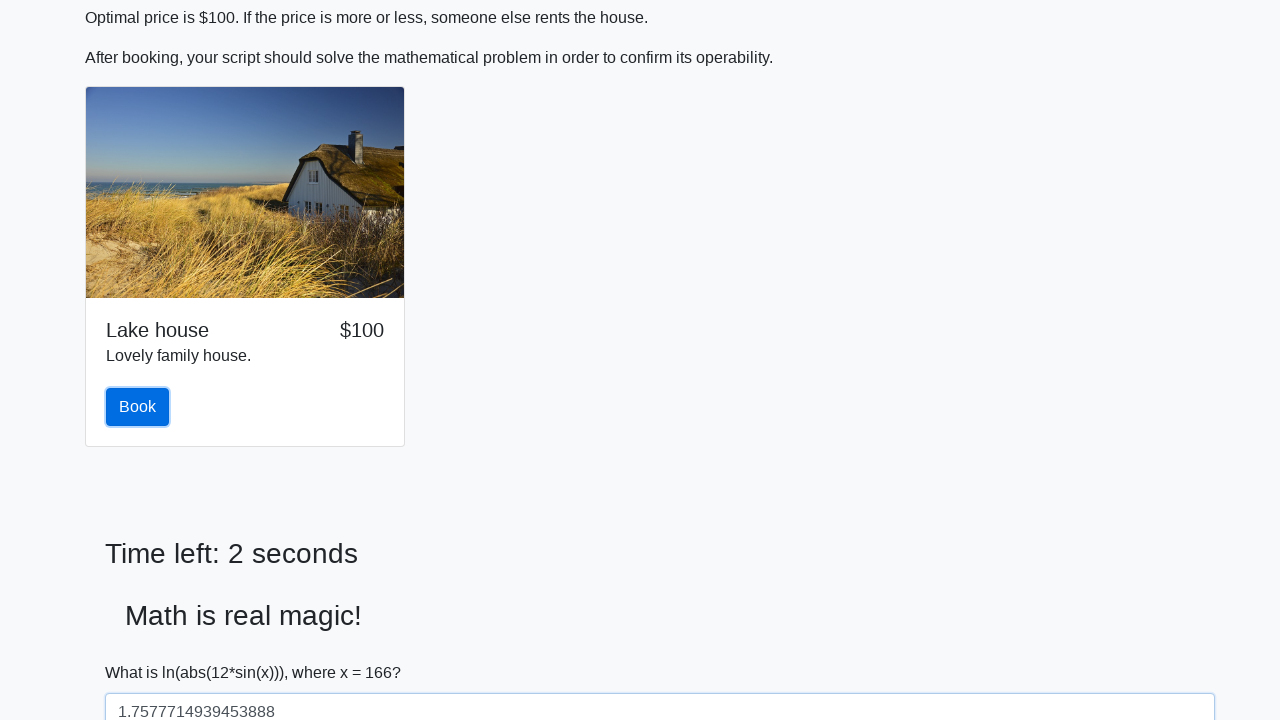

Clicked the solve button to submit solution at (143, 651) on #solve
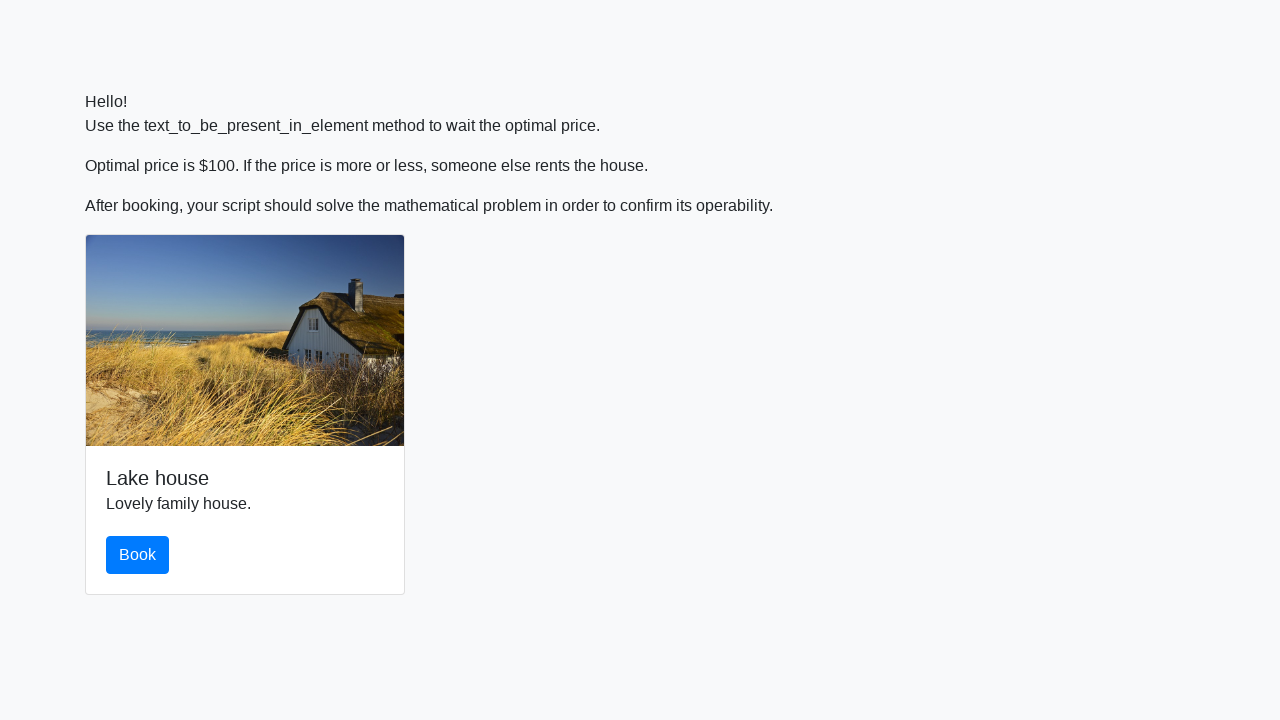

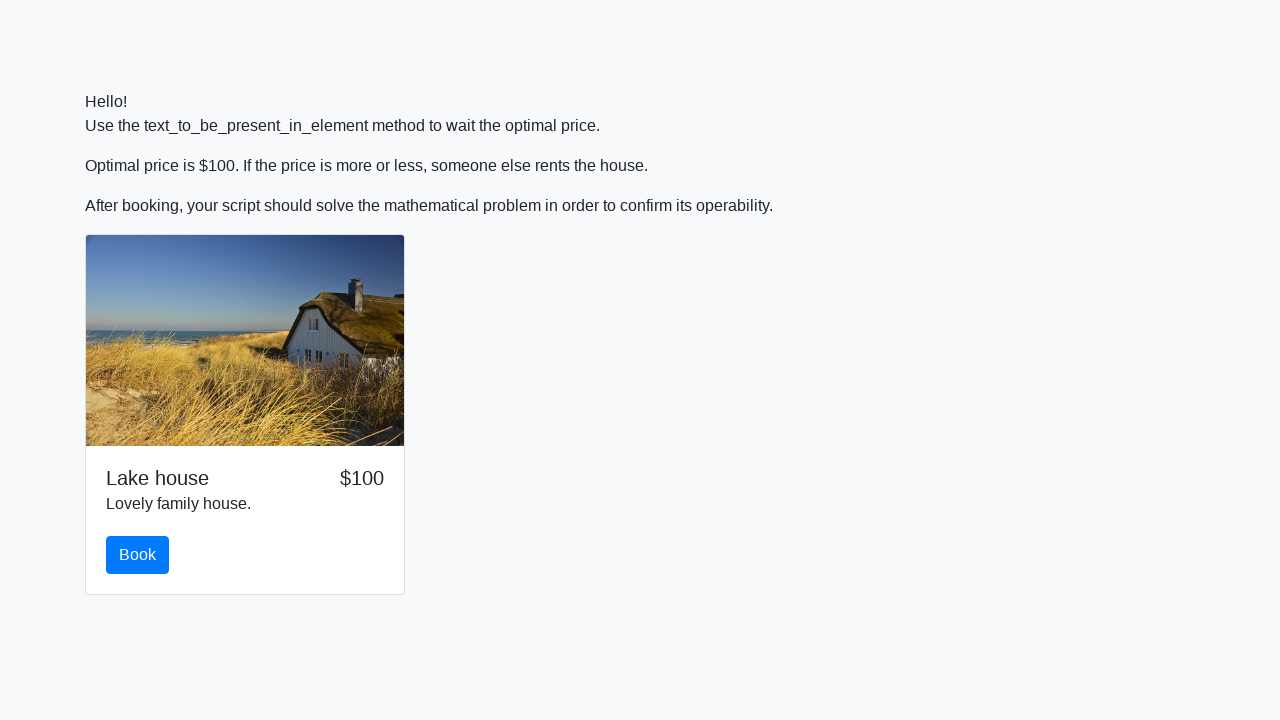